Tests a registration form by filling in first name, last name, and email fields in the first block, submitting the form, and verifying the success message is displayed.

Starting URL: http://suninjuly.github.io/registration1.html

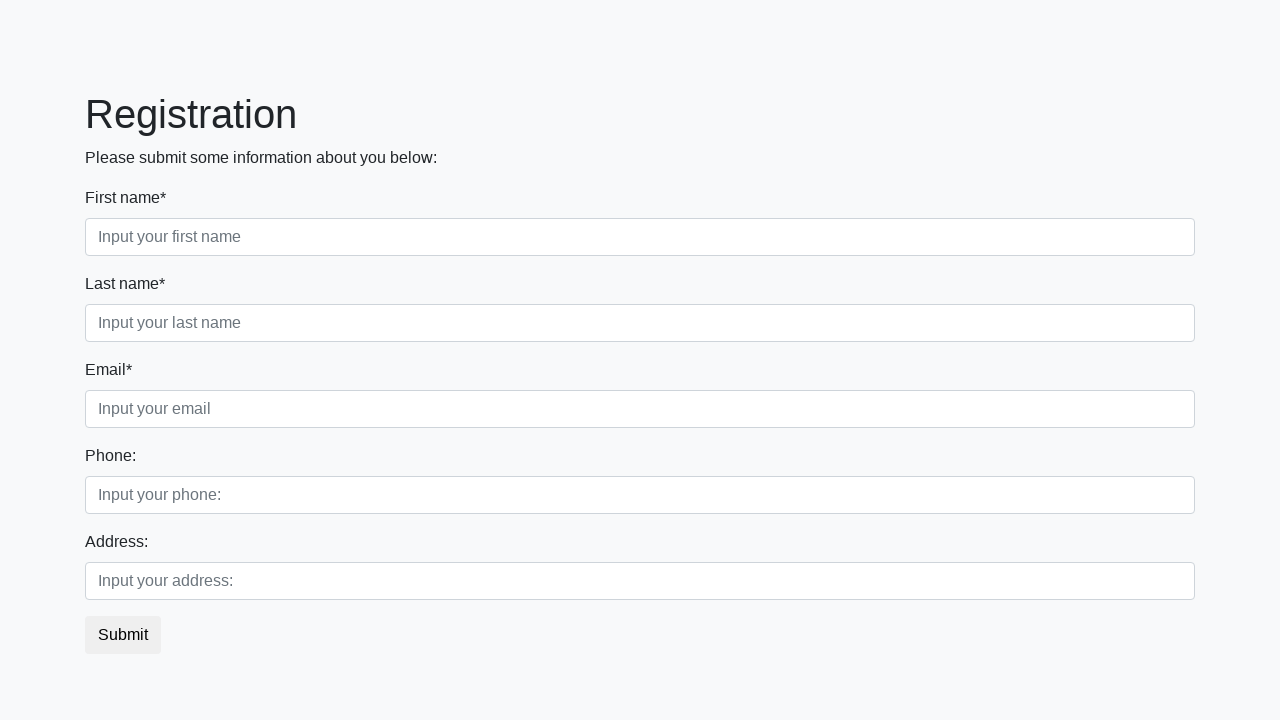

Filled first name field with 'John' on .first_block .first
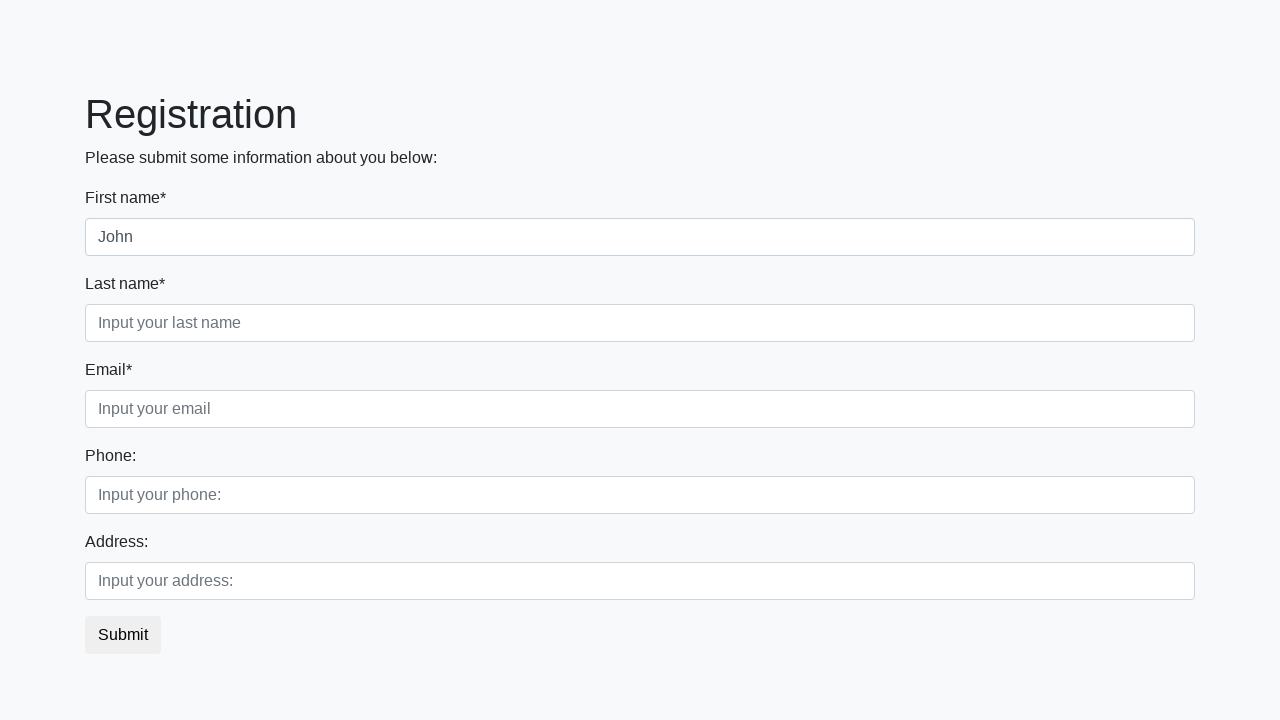

Filled last name field with 'Smith' on .first_block .second
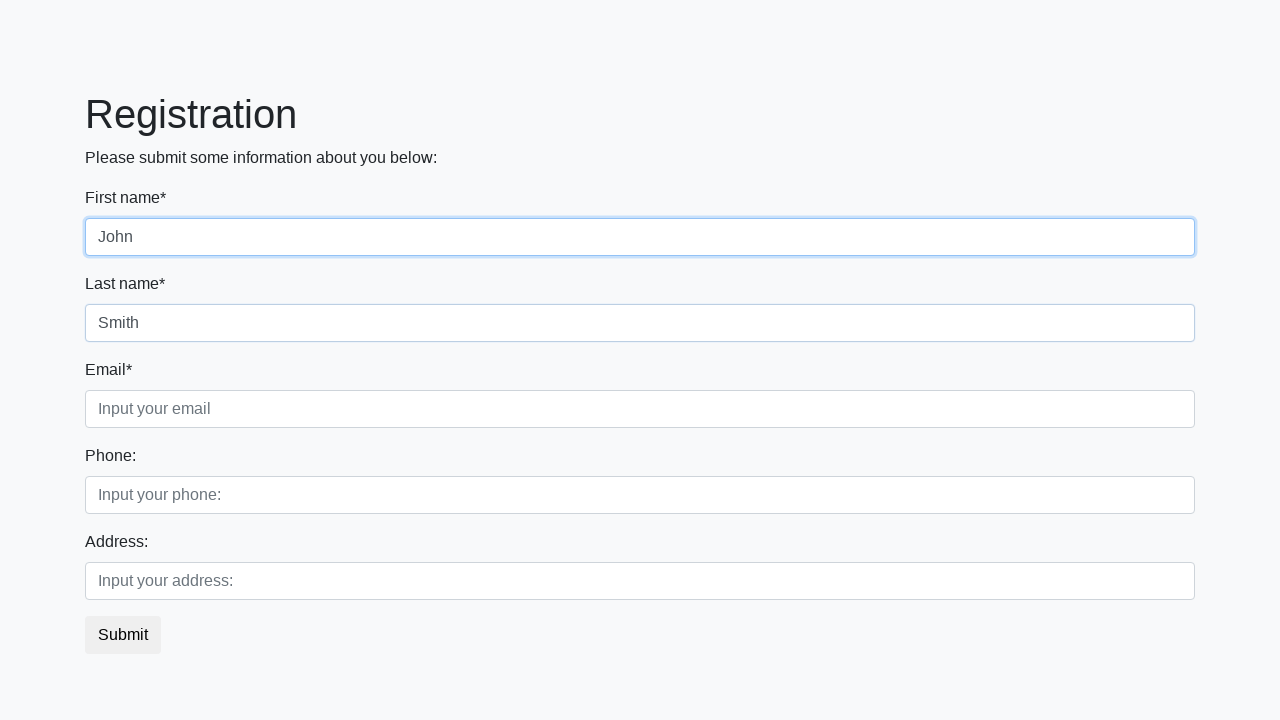

Filled email field with 'john.smith@example.com' on .first_block .third
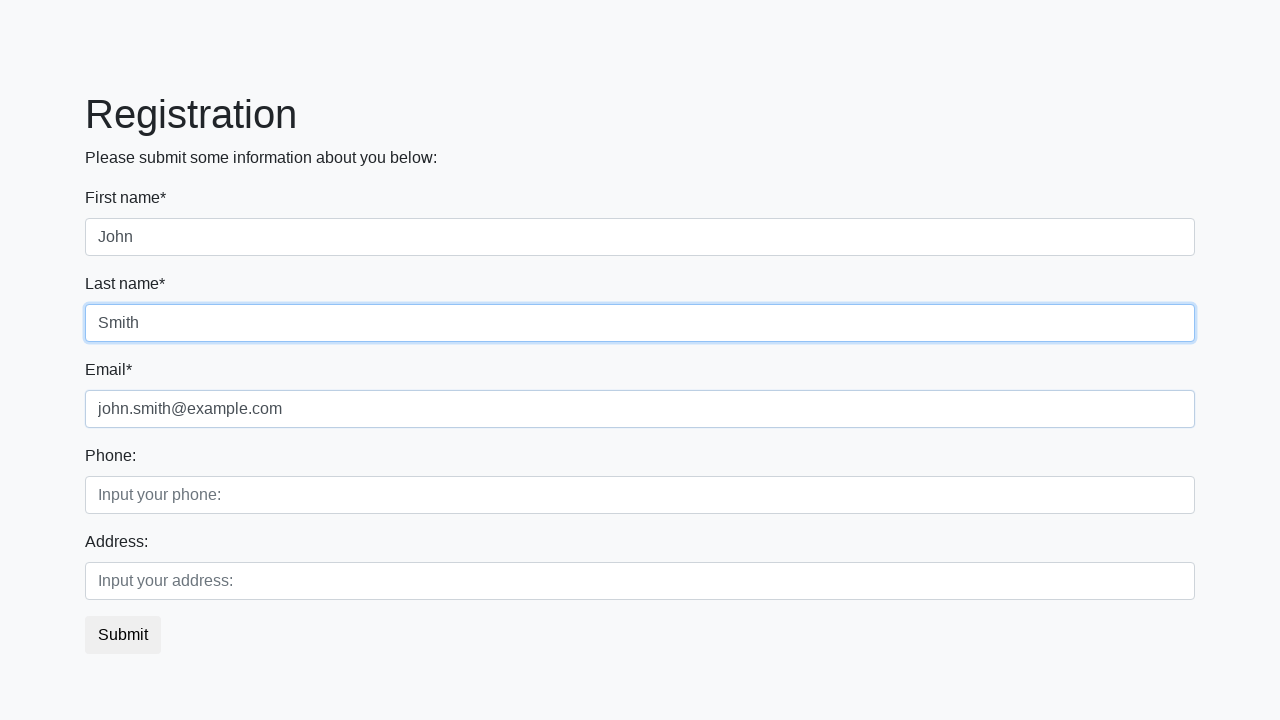

Clicked submit button to register at (123, 635) on button.btn
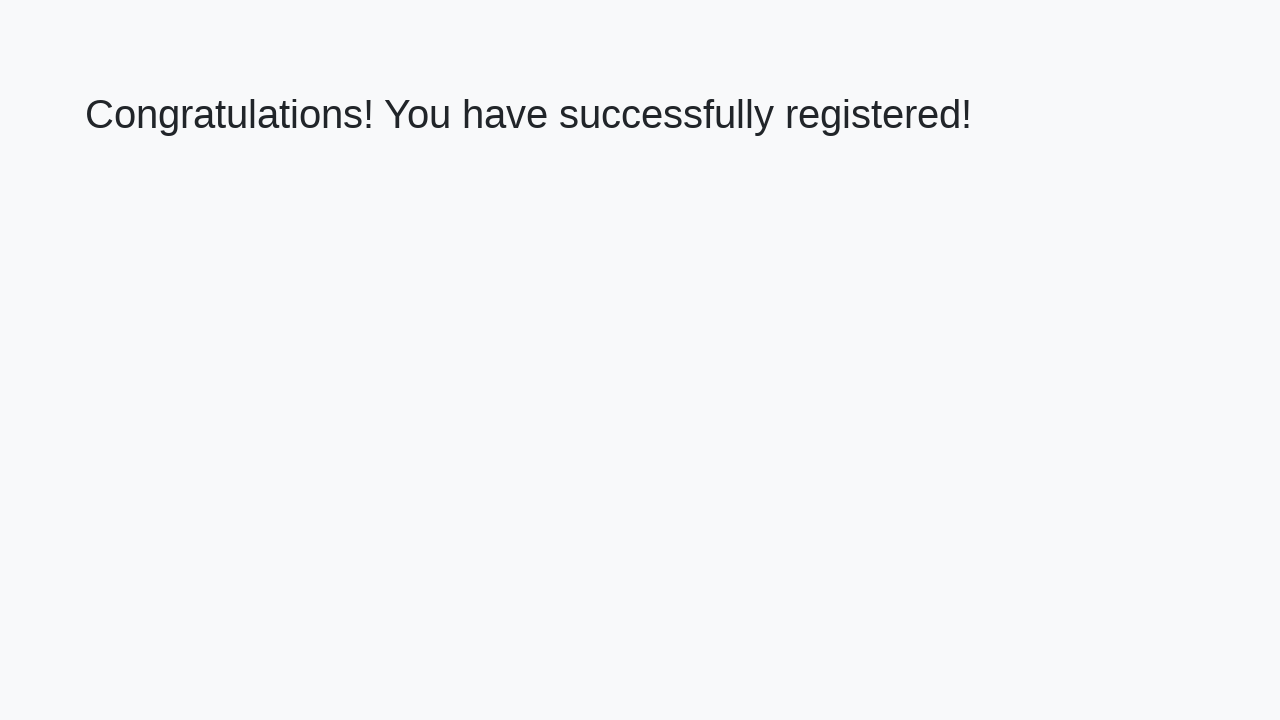

Success message heading loaded
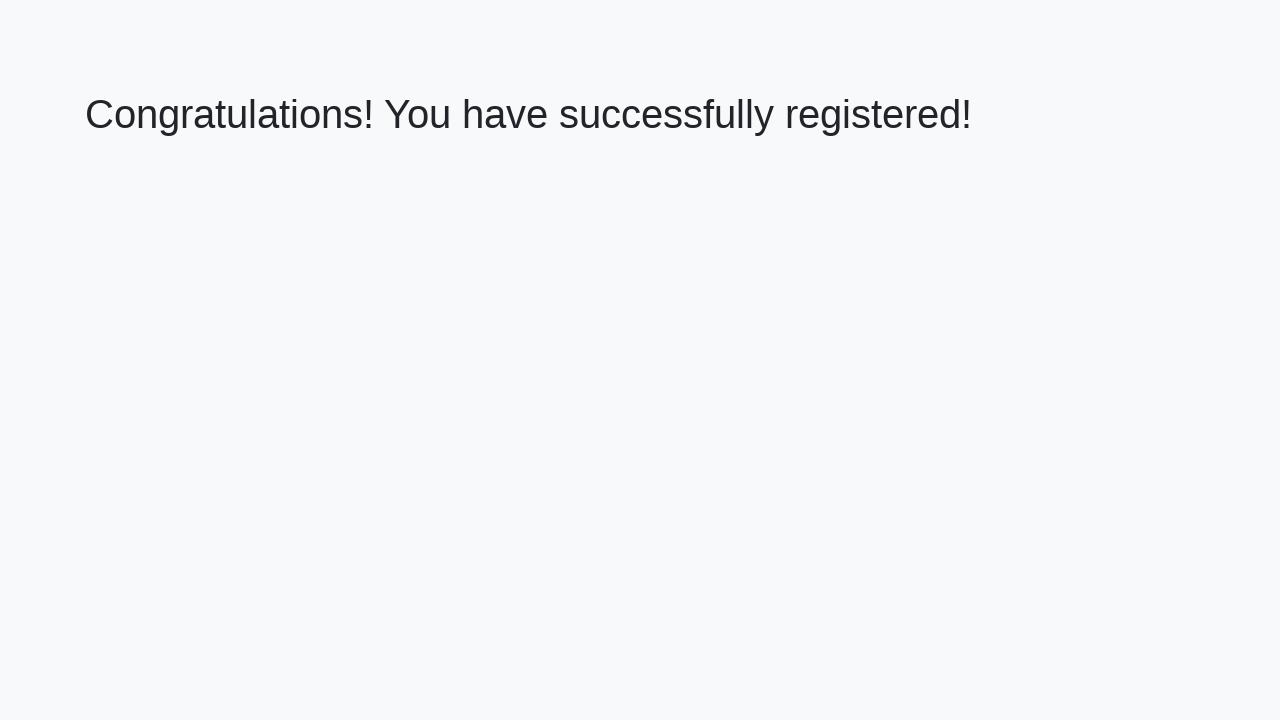

Retrieved success message text content
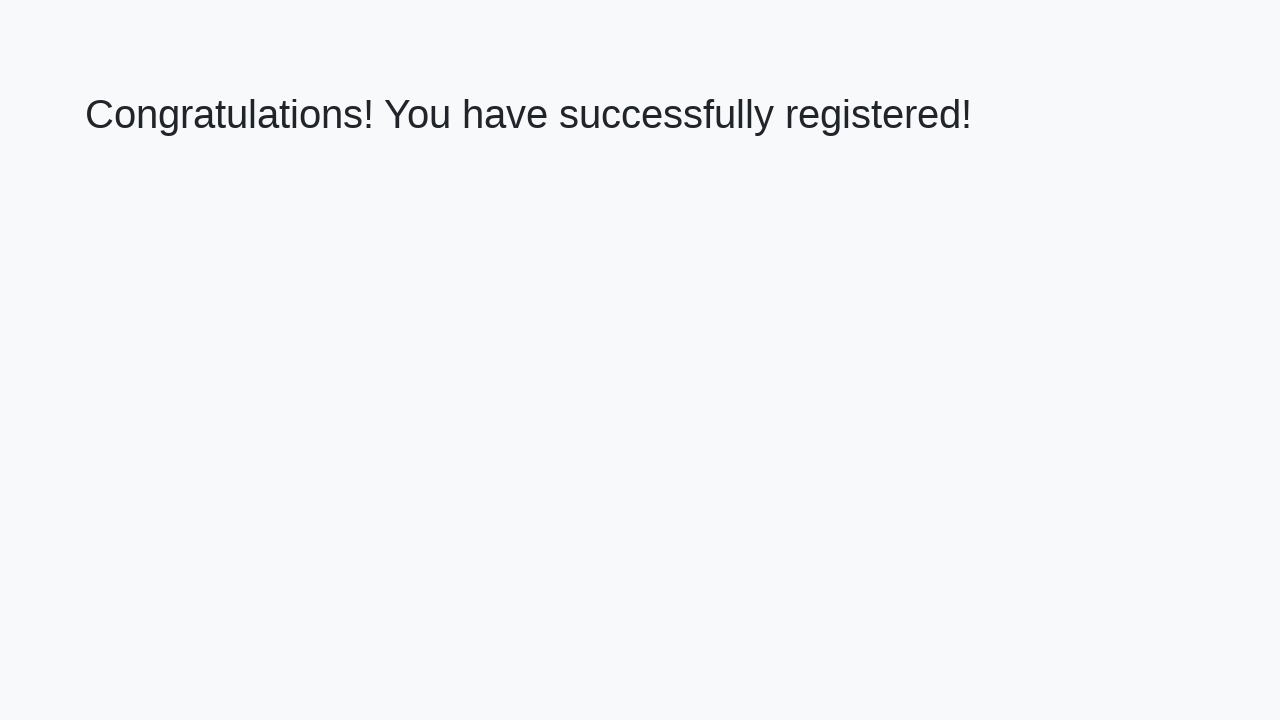

Verified success message matches expected text
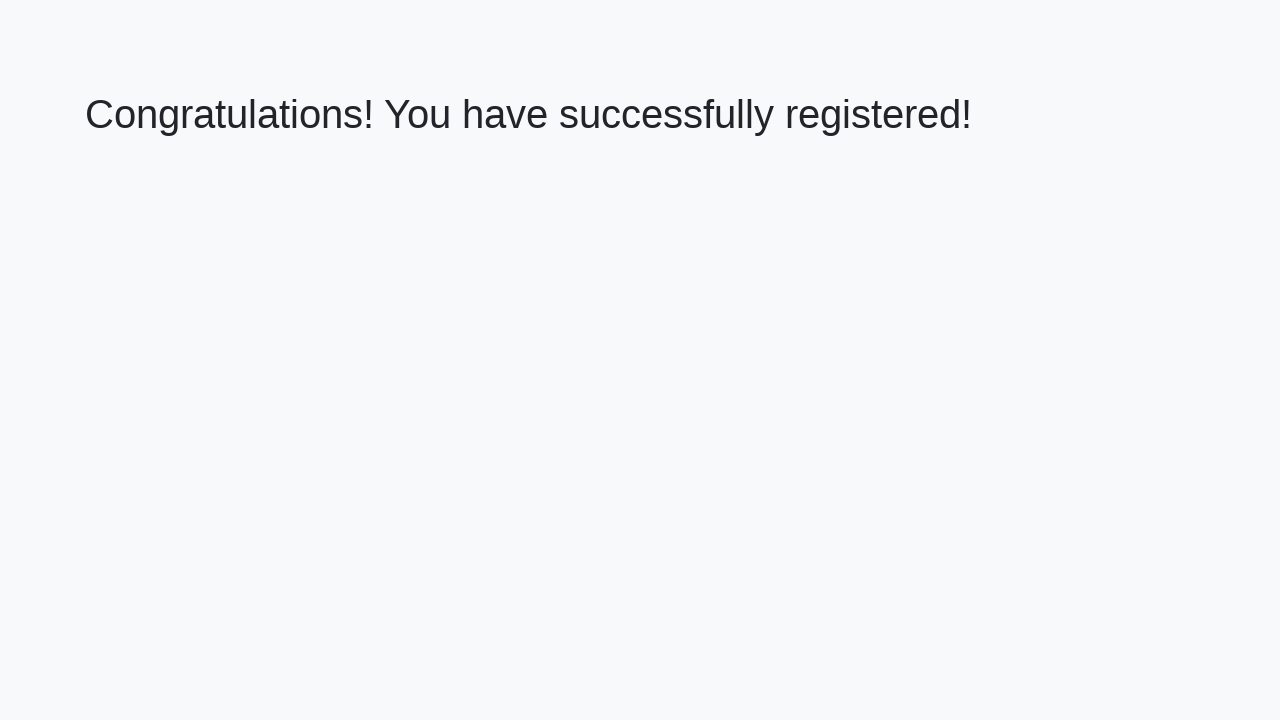

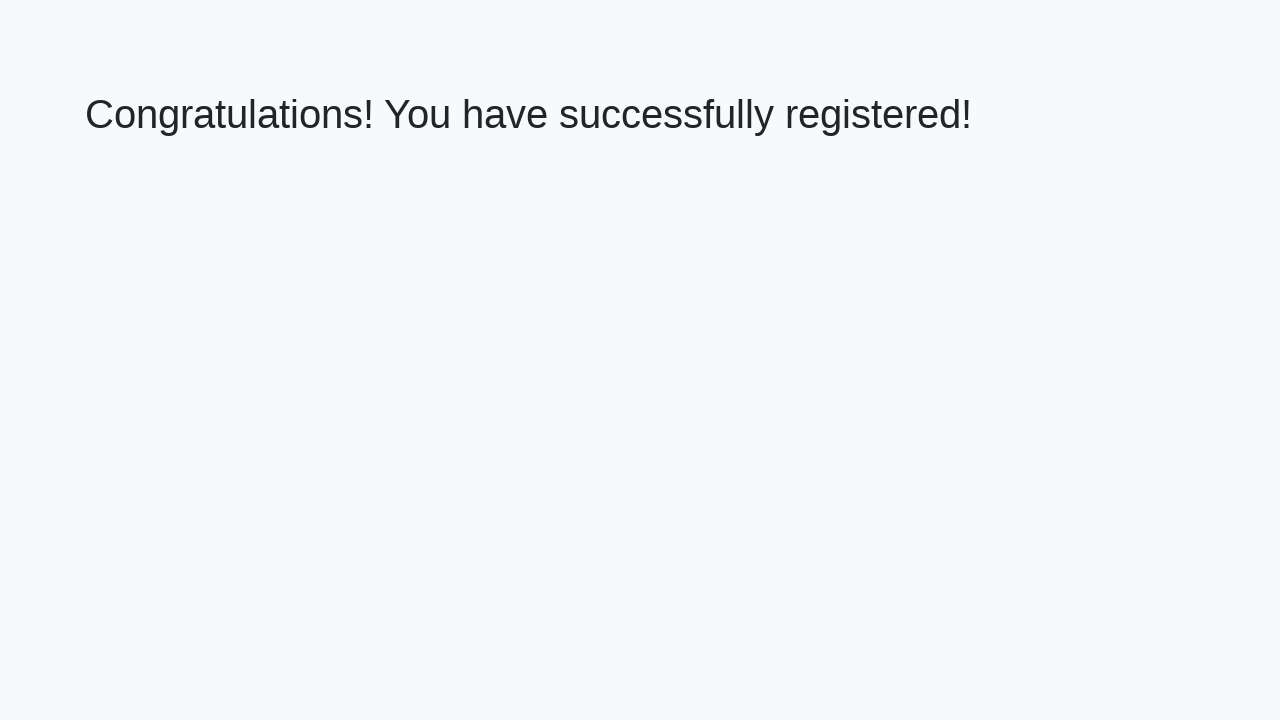